Tests form input functionality by filling various input fields (number, text, password, date), displaying the inputs, and then clearing them

Starting URL: https://practice.expandtesting.com/inputs

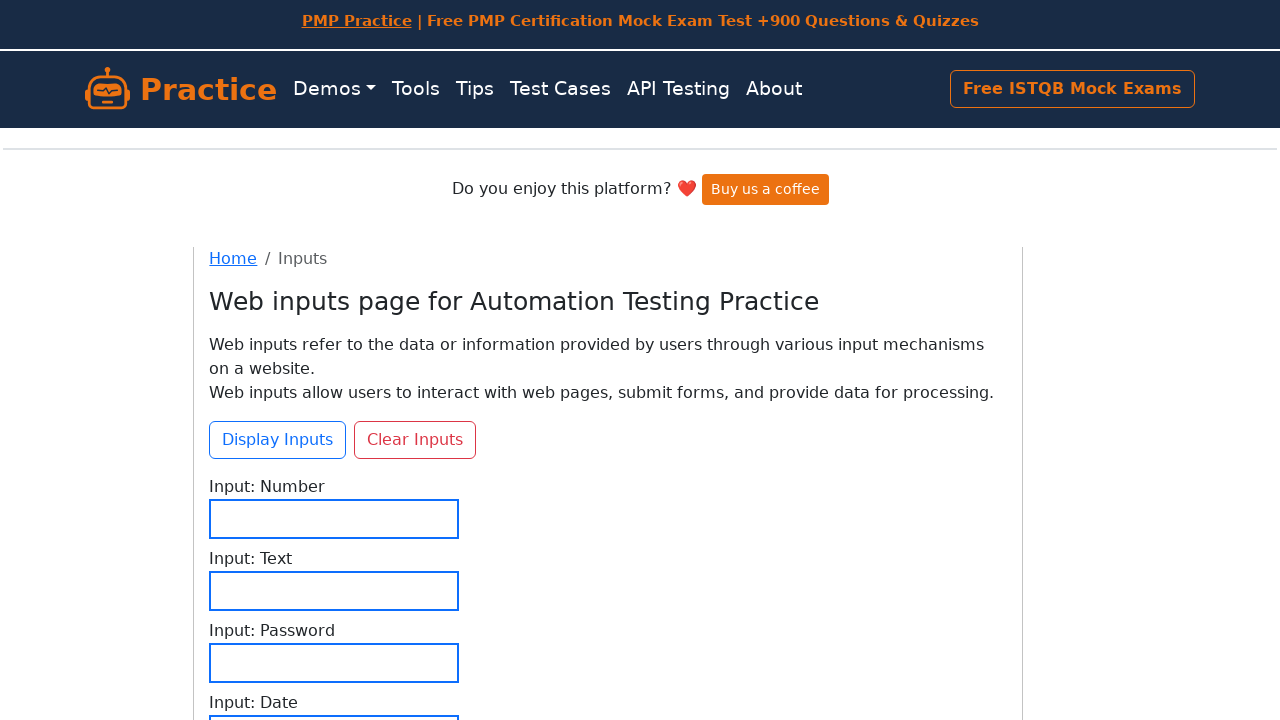

Filled number input field with '2025' on #input-number
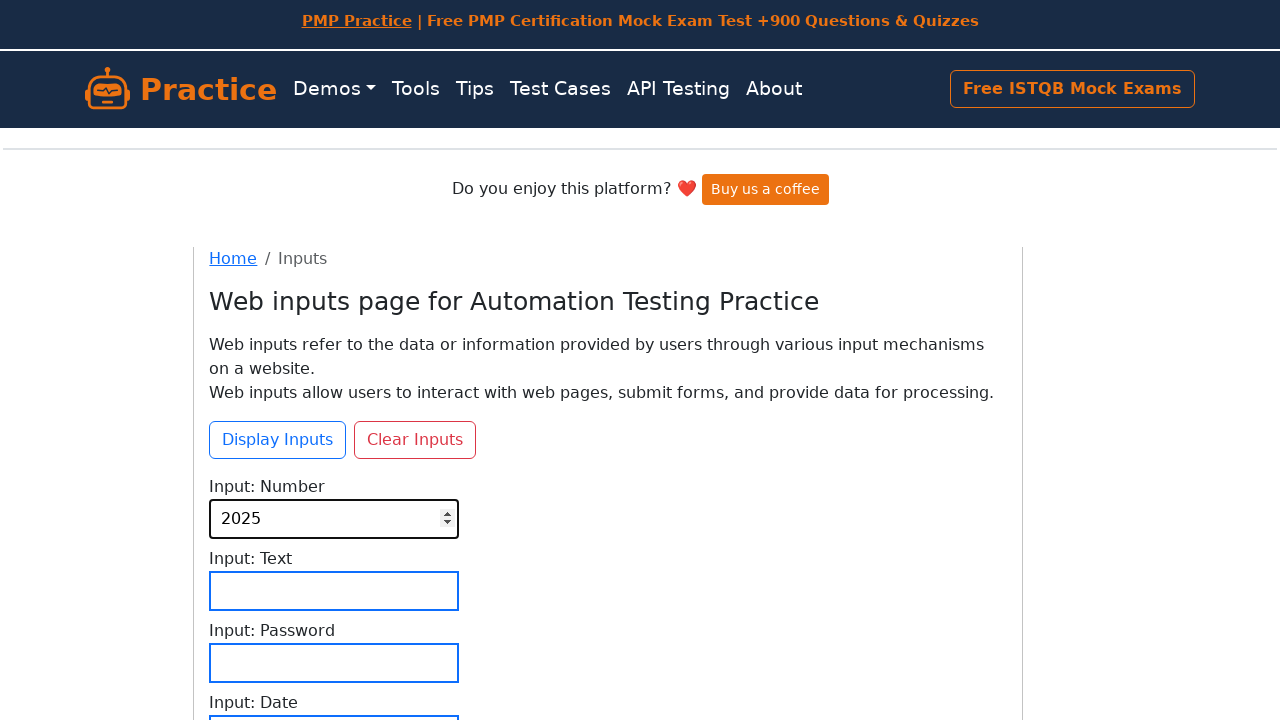

Filled text input field with 'Free Palestine' on #input-text
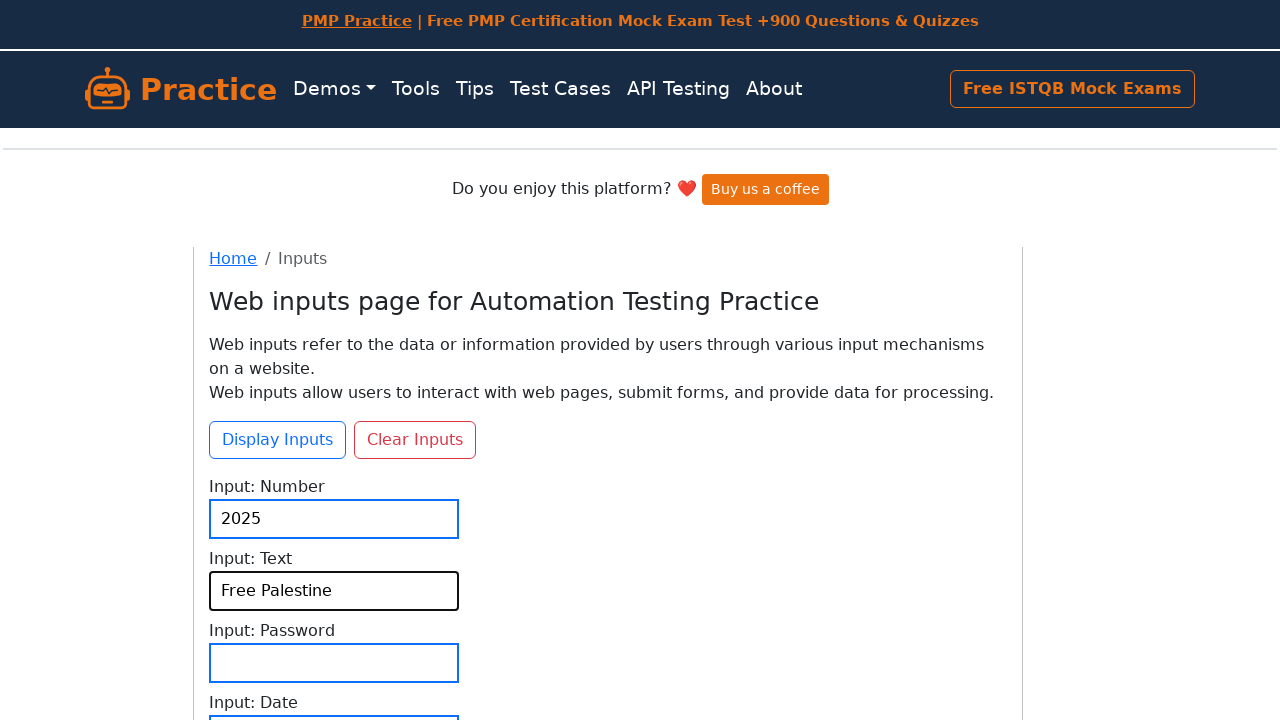

Filled password input field with 'Palestine2025' on #input-password
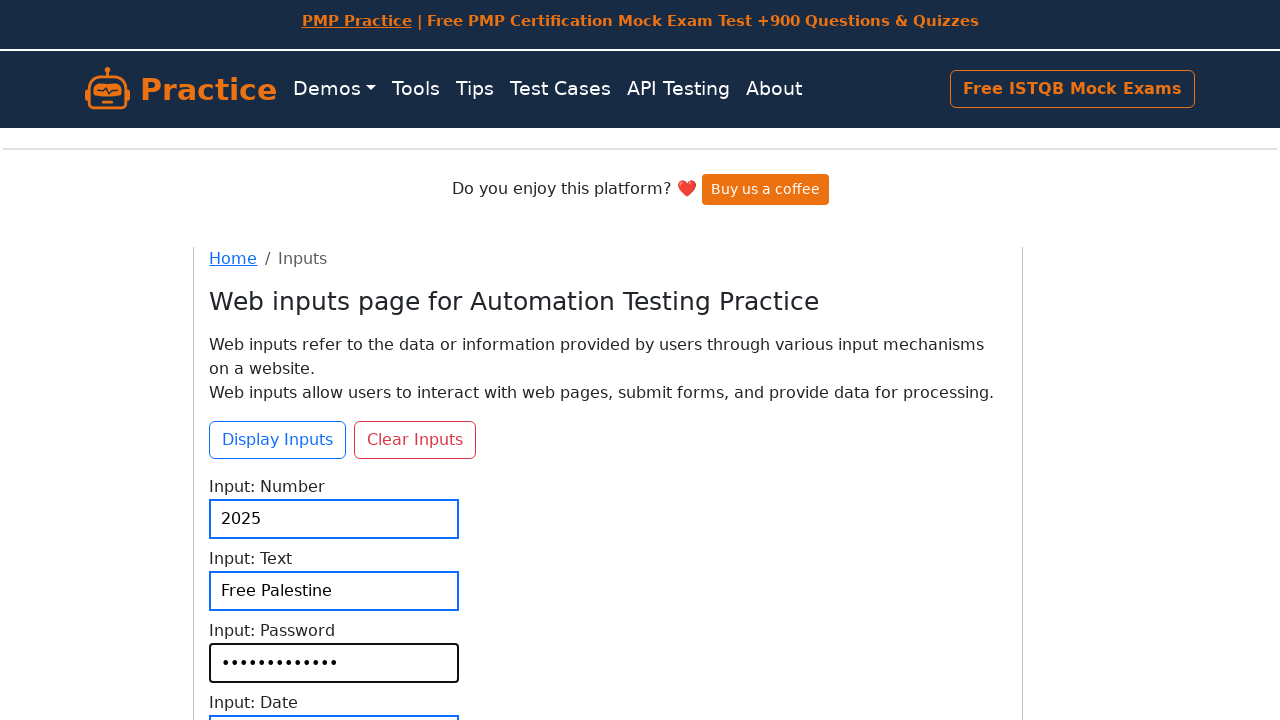

Scrolled date input field into view
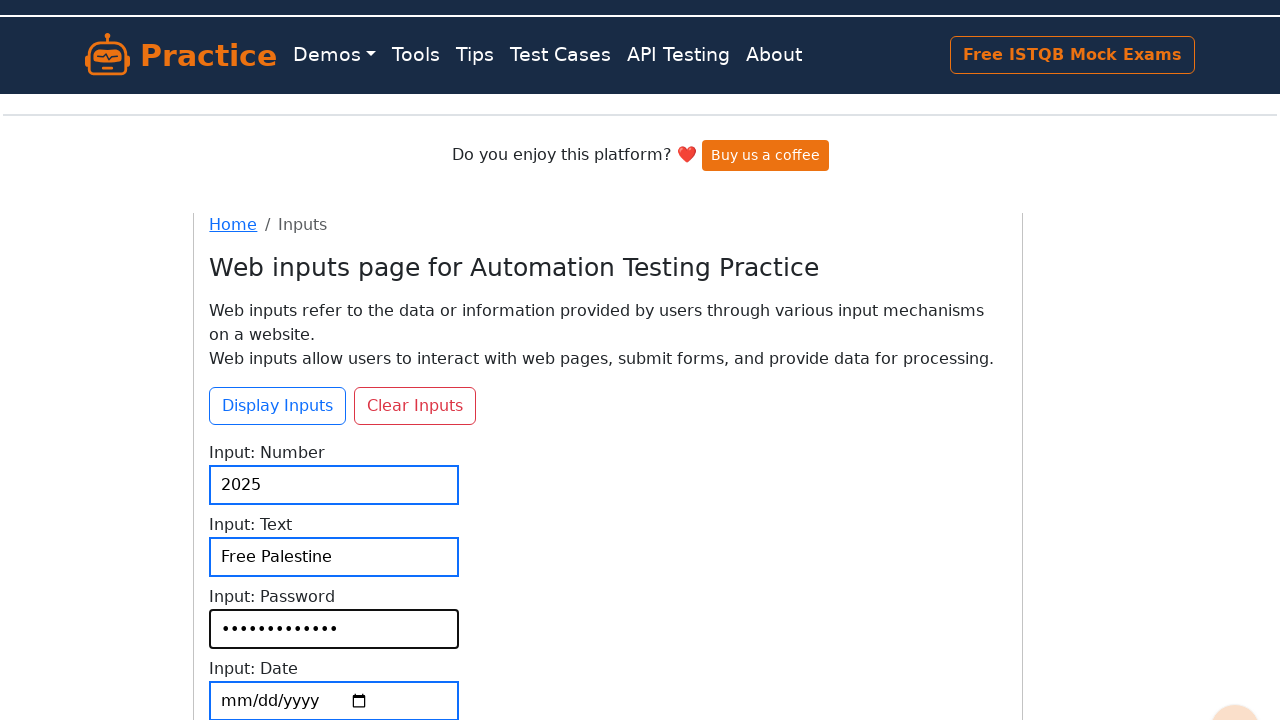

Filled date input field with '1993-09-29' on #input-date
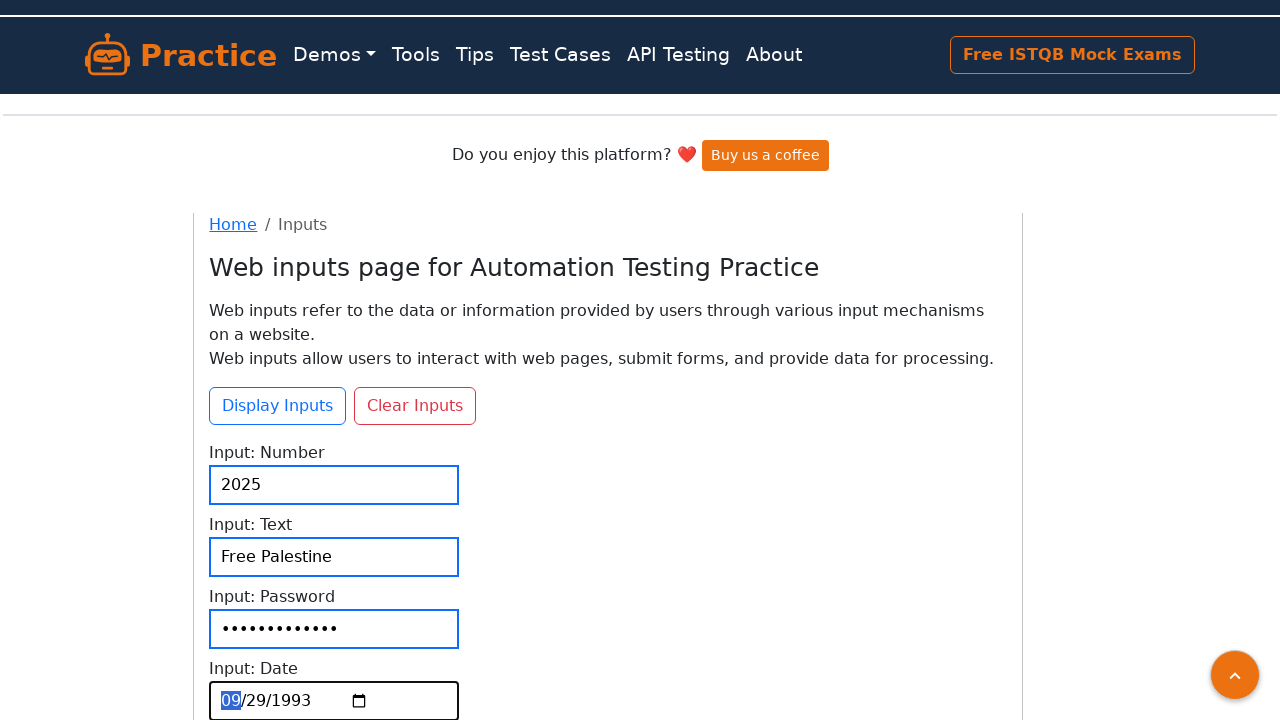

Clicked Display button to show all inputs at (278, 406) on #btn-display-inputs
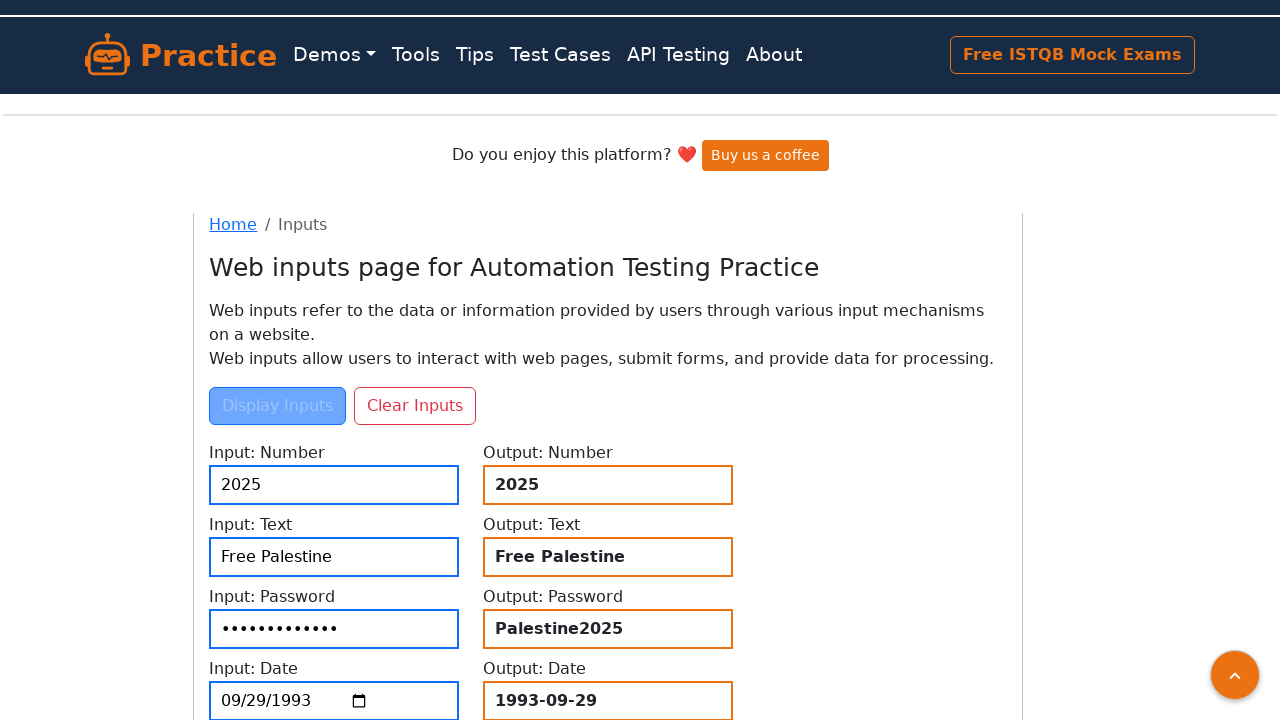

Waited 1000ms for displayed data to be visible
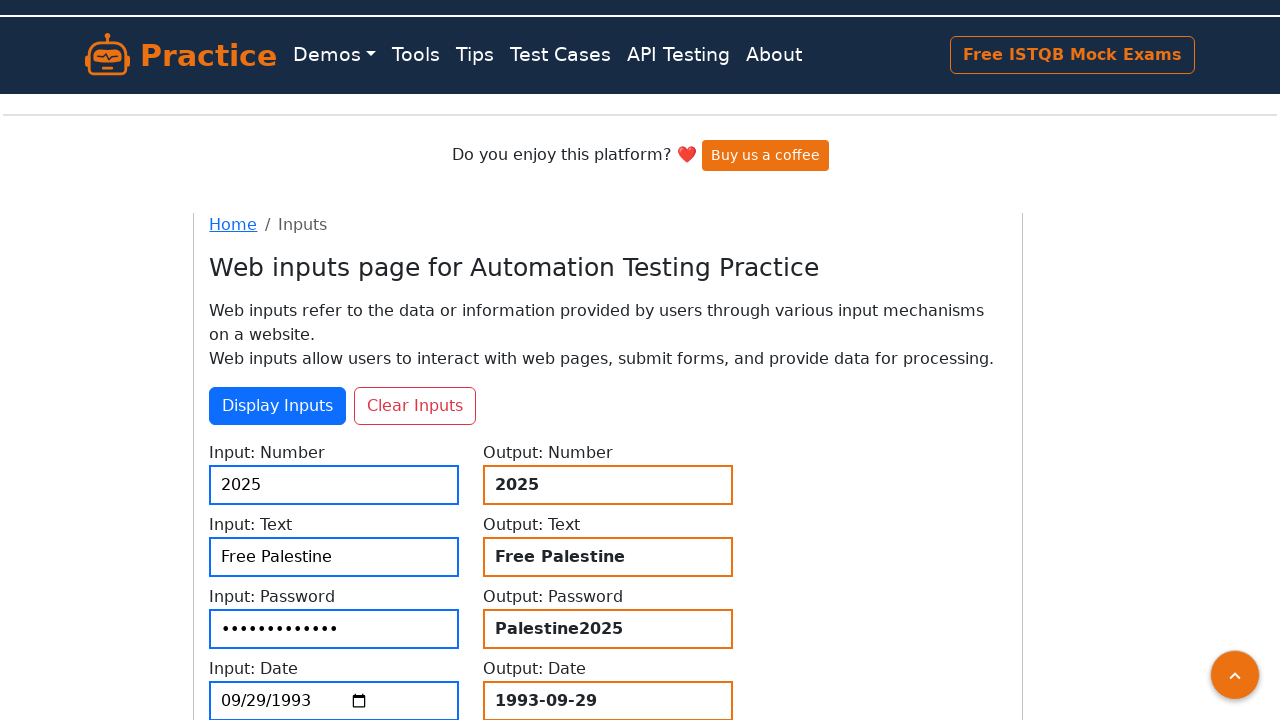

Clicked Clear button to reset all inputs at (415, 406) on #btn-clear-inputs
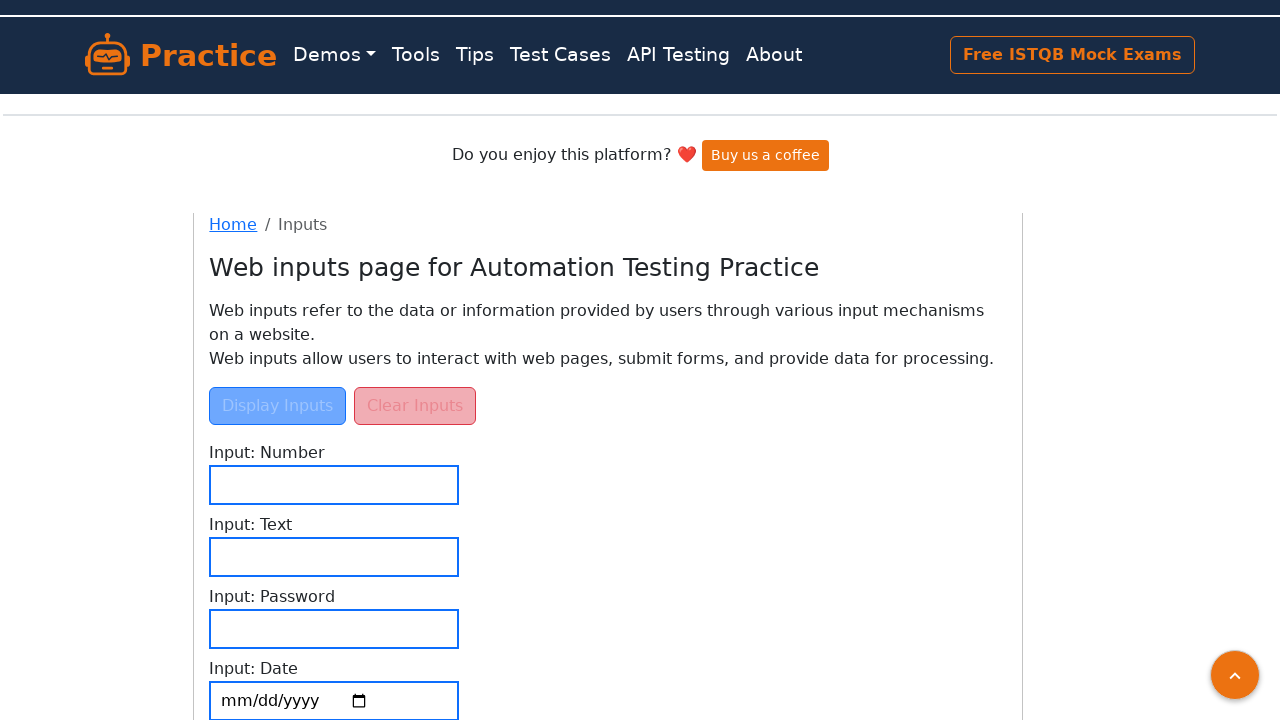

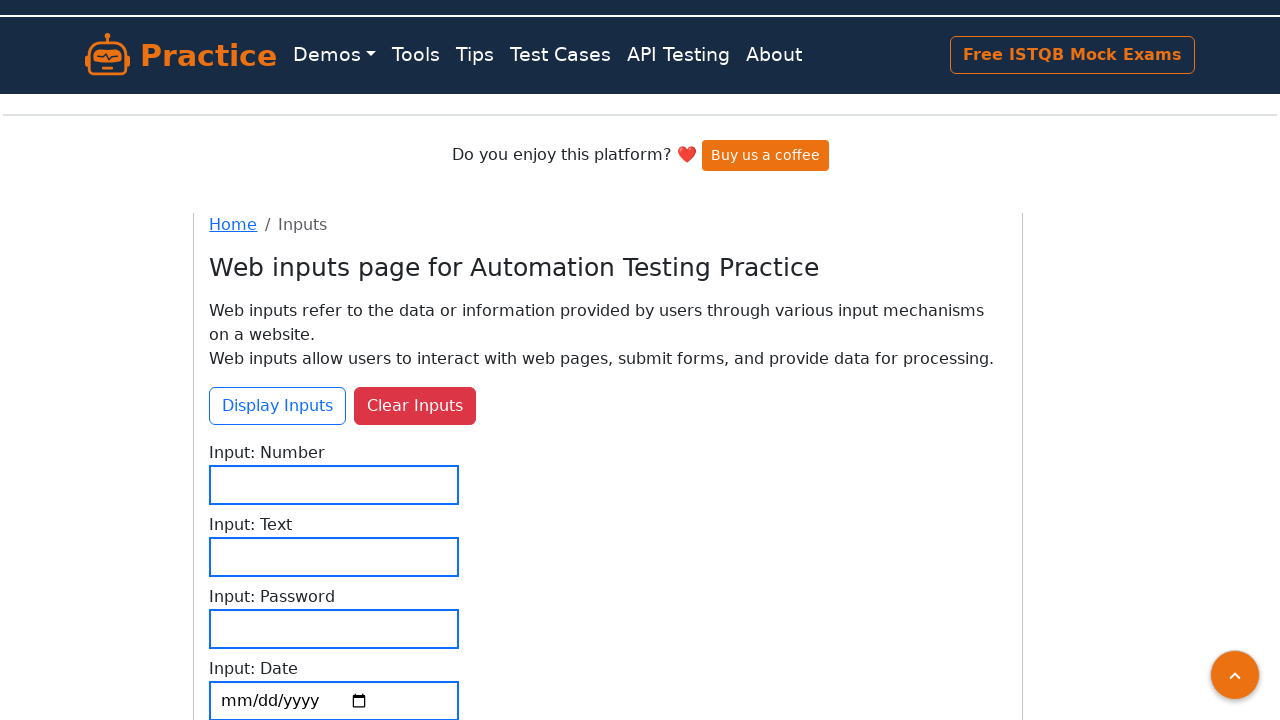